Navigates to an e-commerce site, accesses the Apple products section through a mega menu, changes display settings to show 100 items, sorts products by price from low to high, and verifies price information is displayed.

Starting URL: https://ecommerce-playground.lambdatest.io/index.php?route=common/home

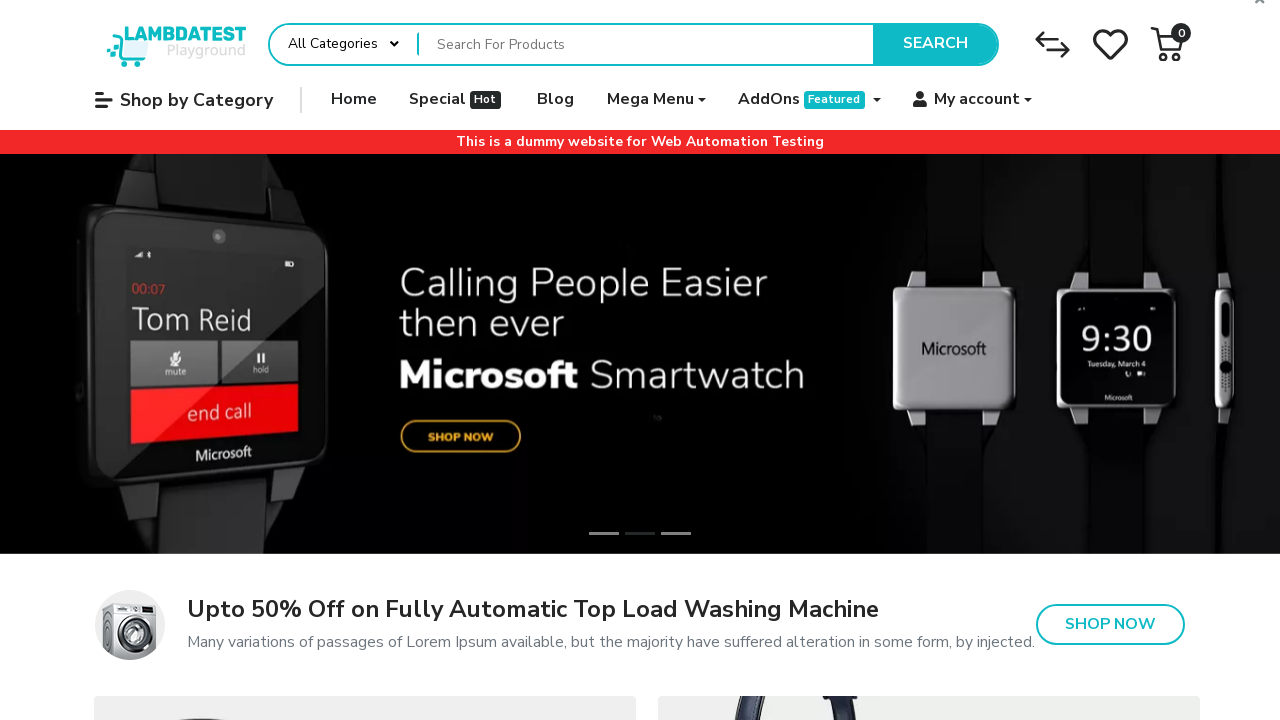

Hovered over mega menu to reveal dropdown at (656, 100) on xpath=//*[@id='widget-navbar-217834']/ul/li[4]
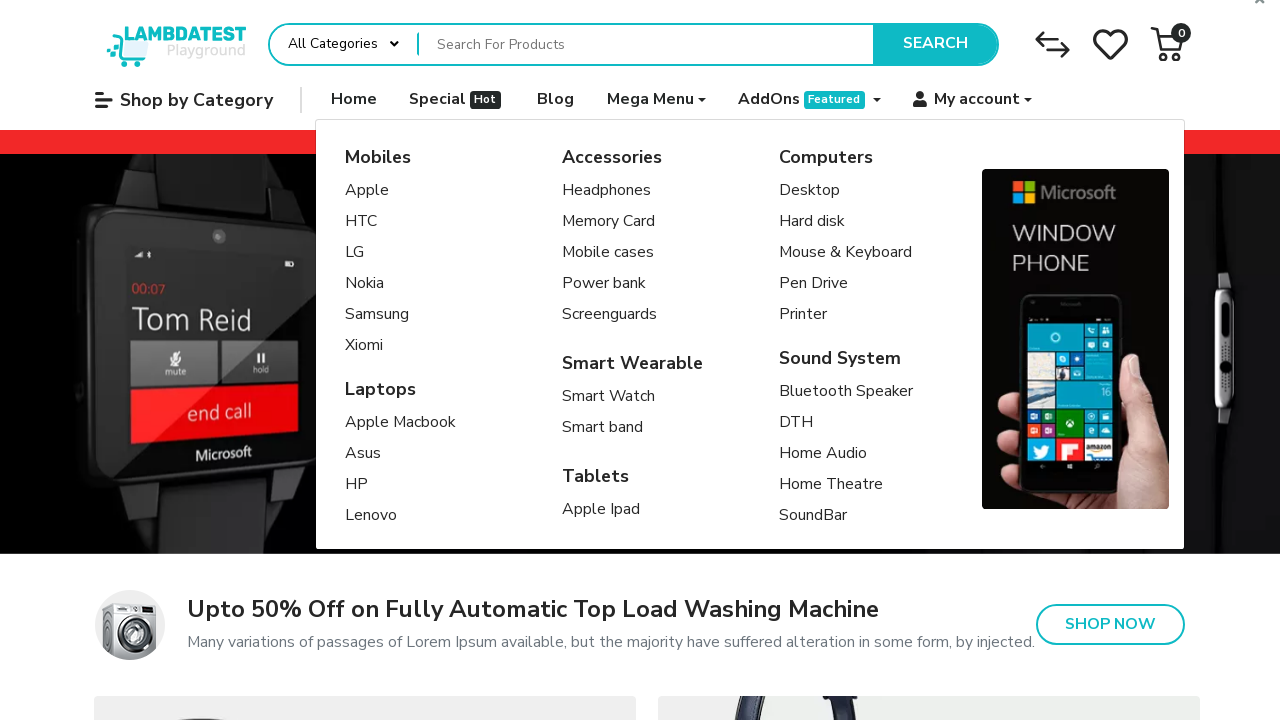

Clicked on Apple category from dropdown menu at (377, 191) on xpath=//*[@id='entry281_216477']/div/div/ul/li[1]/a
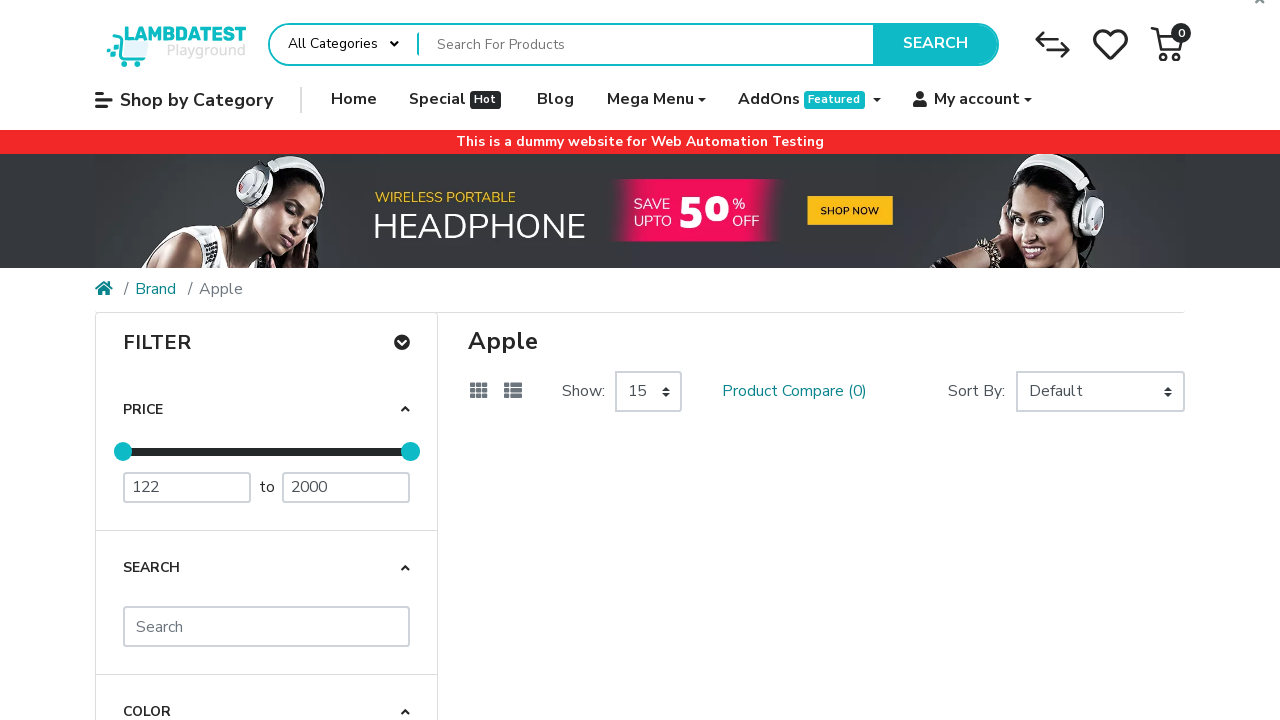

Changed display limit to show 100 products on #input-limit-212433
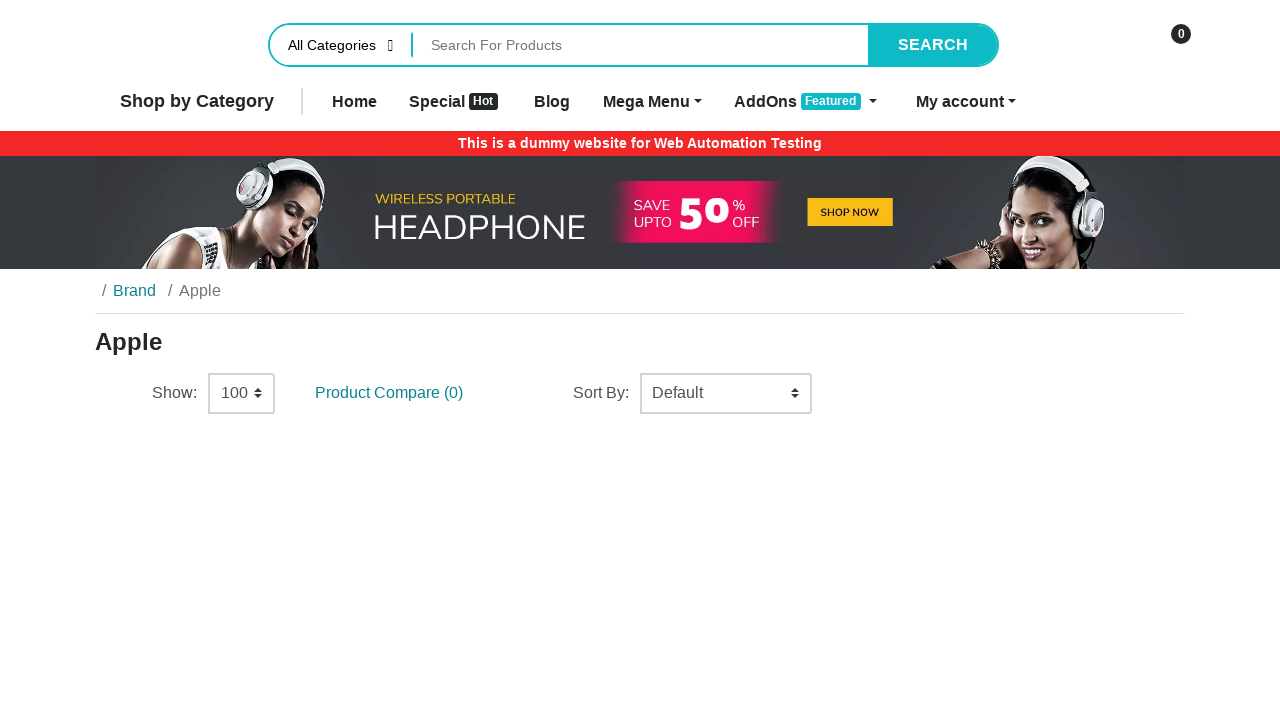

Sorted products by price from low to high on #input-sort-212434
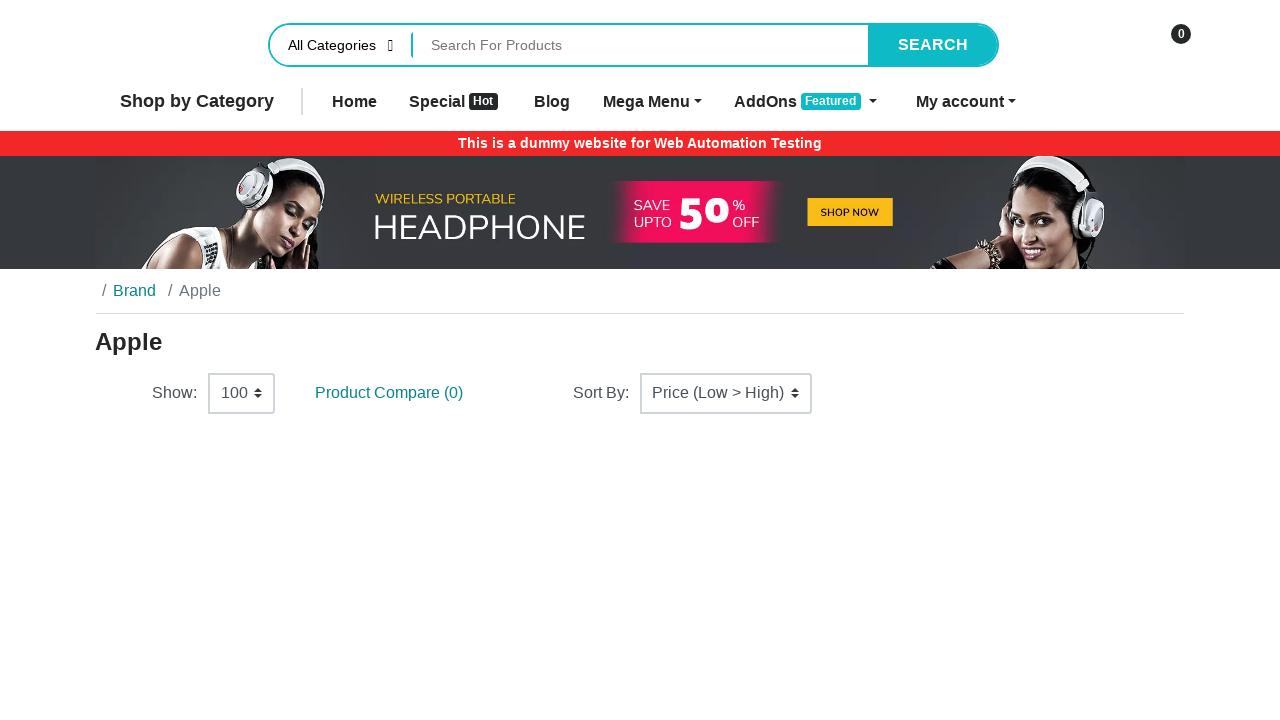

Products loaded after sorting
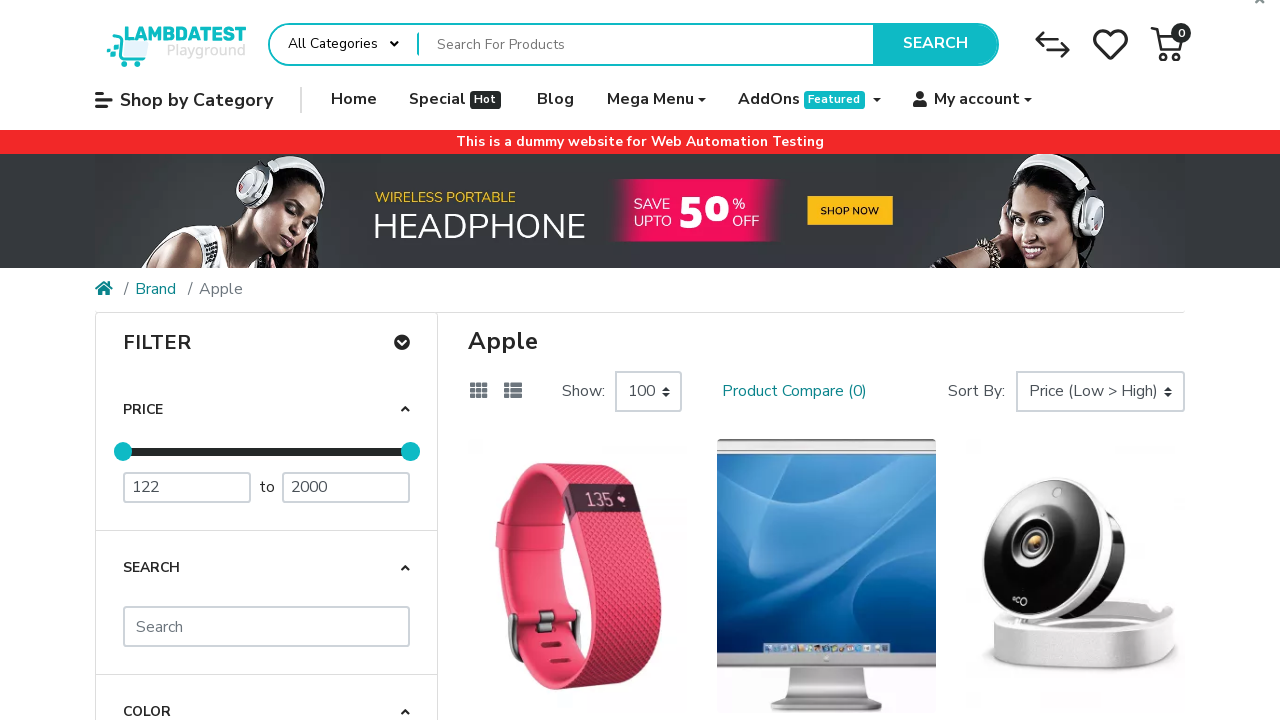

Verified that price information is displayed on products
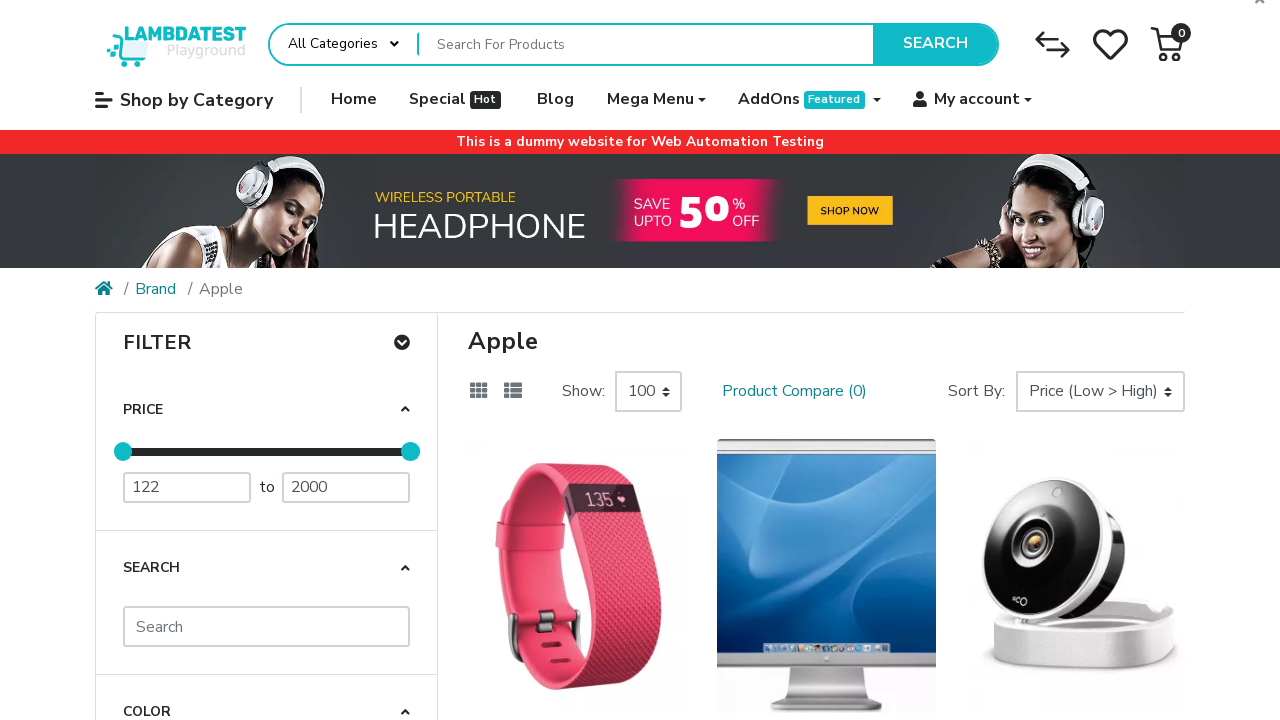

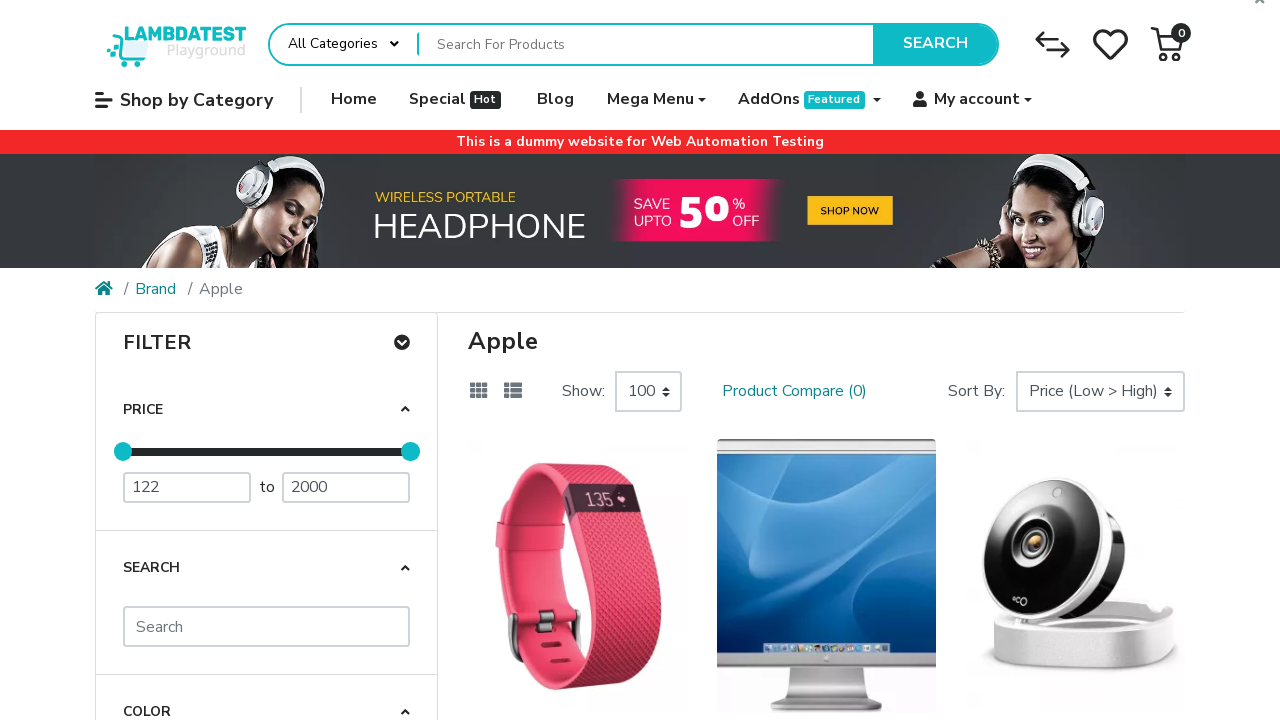